Tests multiplication operation on calculator by clicking 2 * 2 and verifying result equals 4

Starting URL: https://testpages.eviltester.com/styled/apps/calculator.html

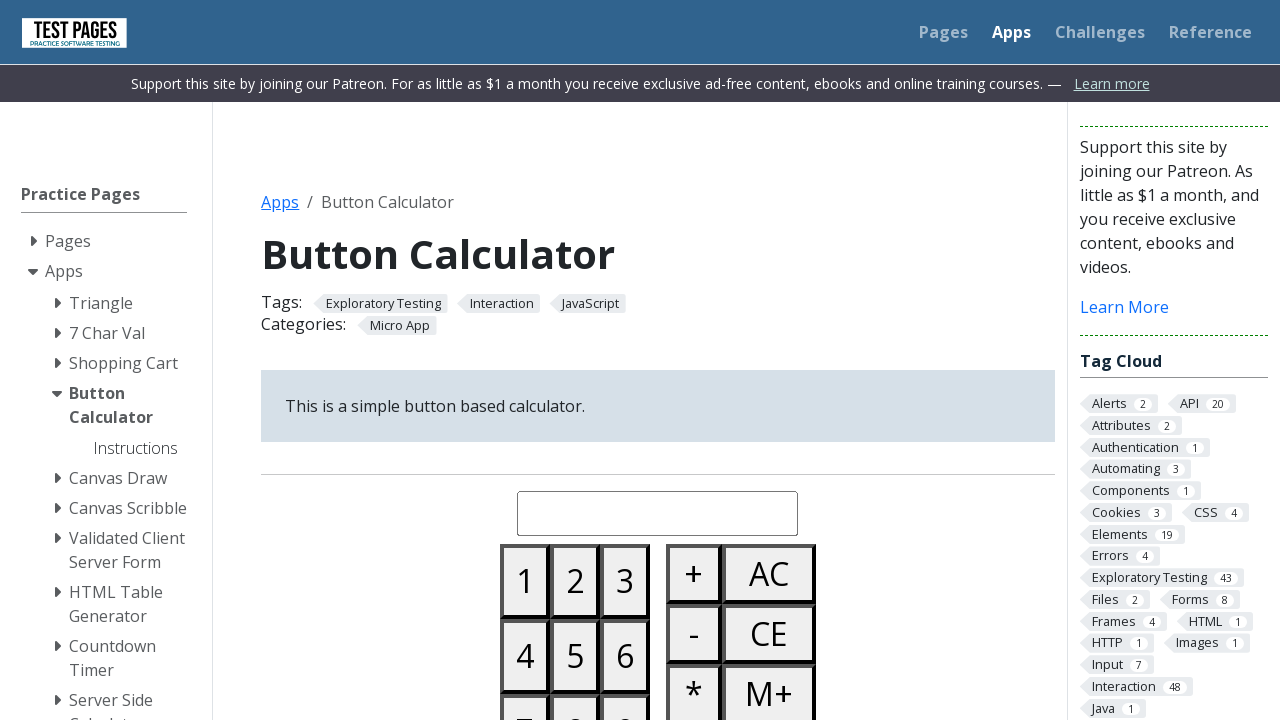

Clicked all clear button to reset calculator at (769, 574) on #buttonallclear
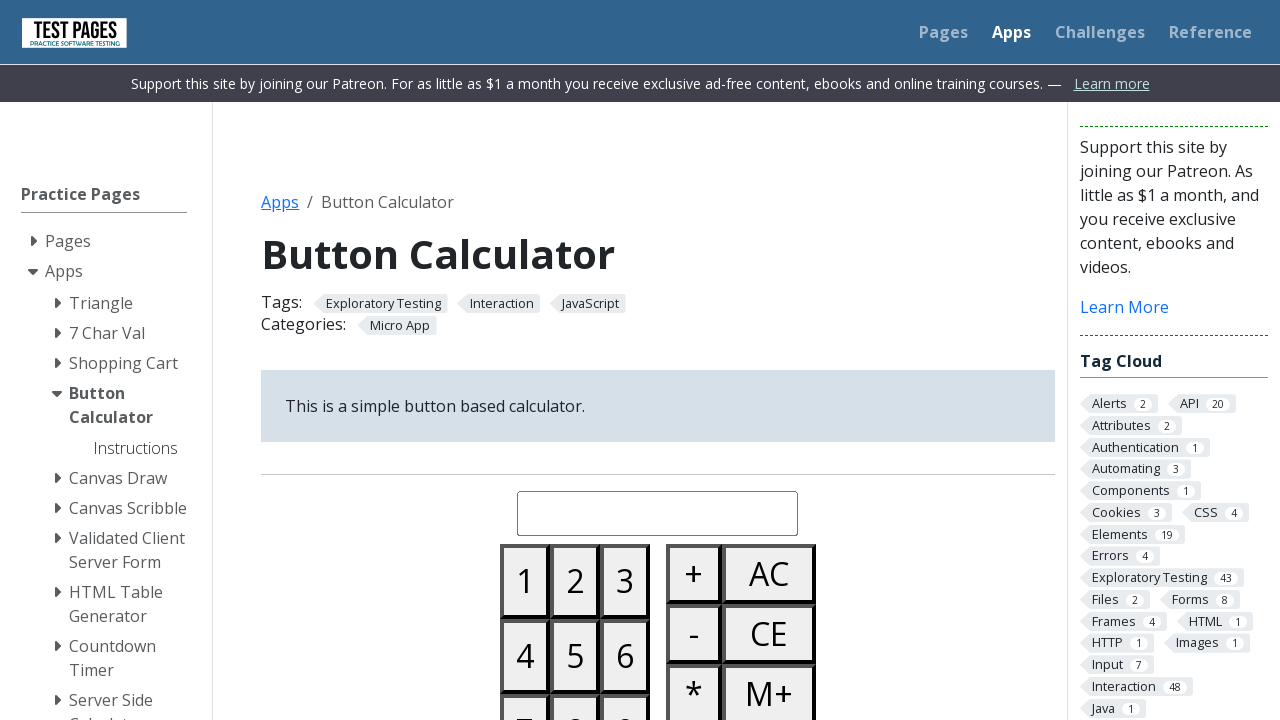

Clicked number 2 at (575, 581) on #button02
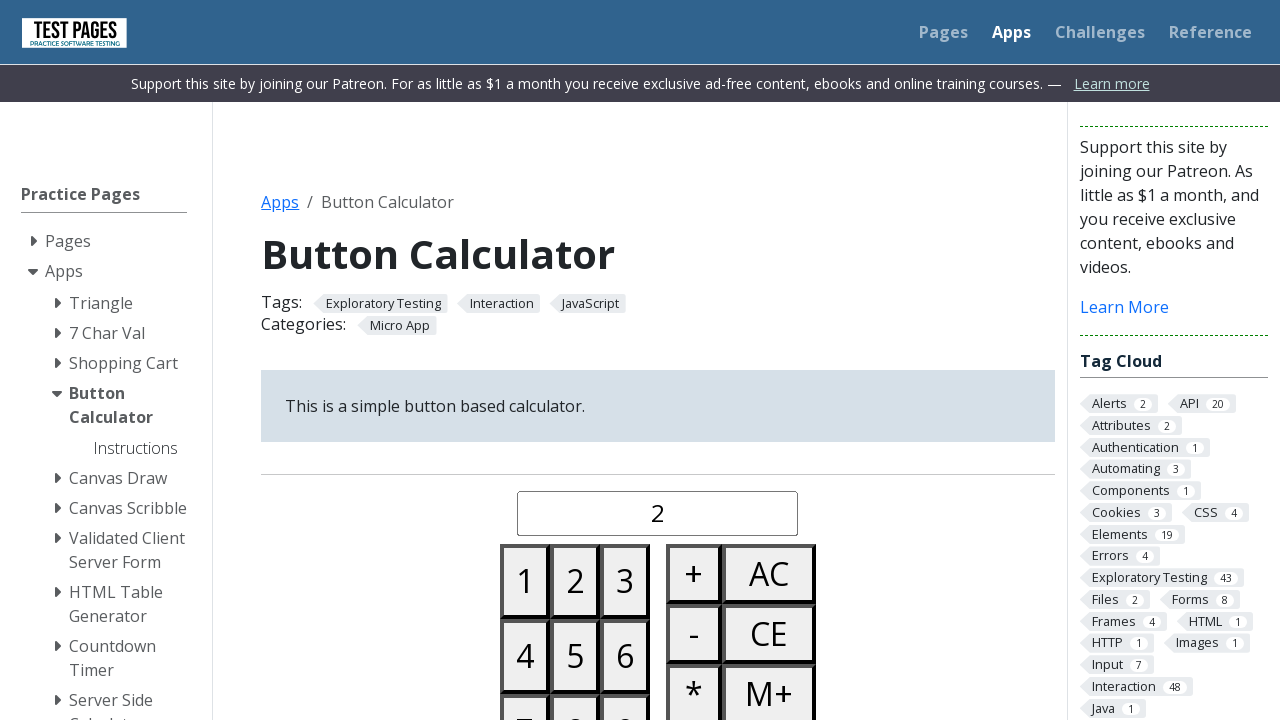

Clicked multiply button at (694, 690) on #buttonmultiply
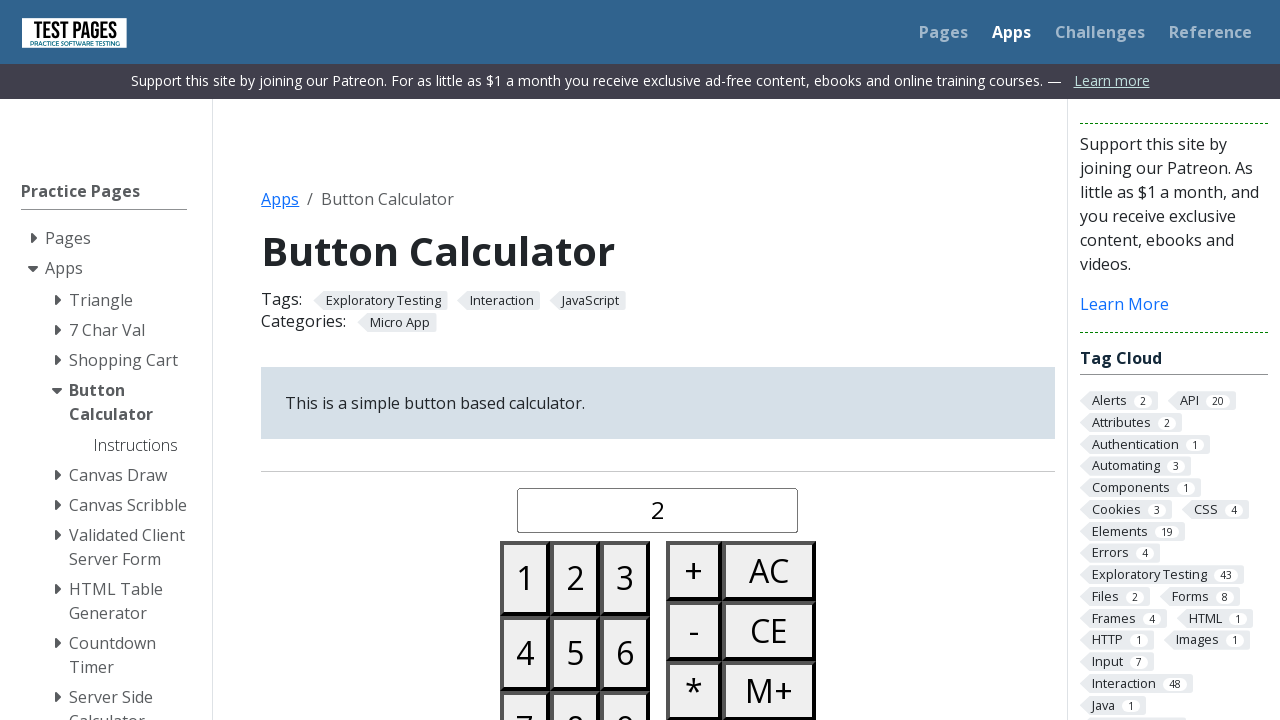

Clicked number 2 at (575, 578) on #button02
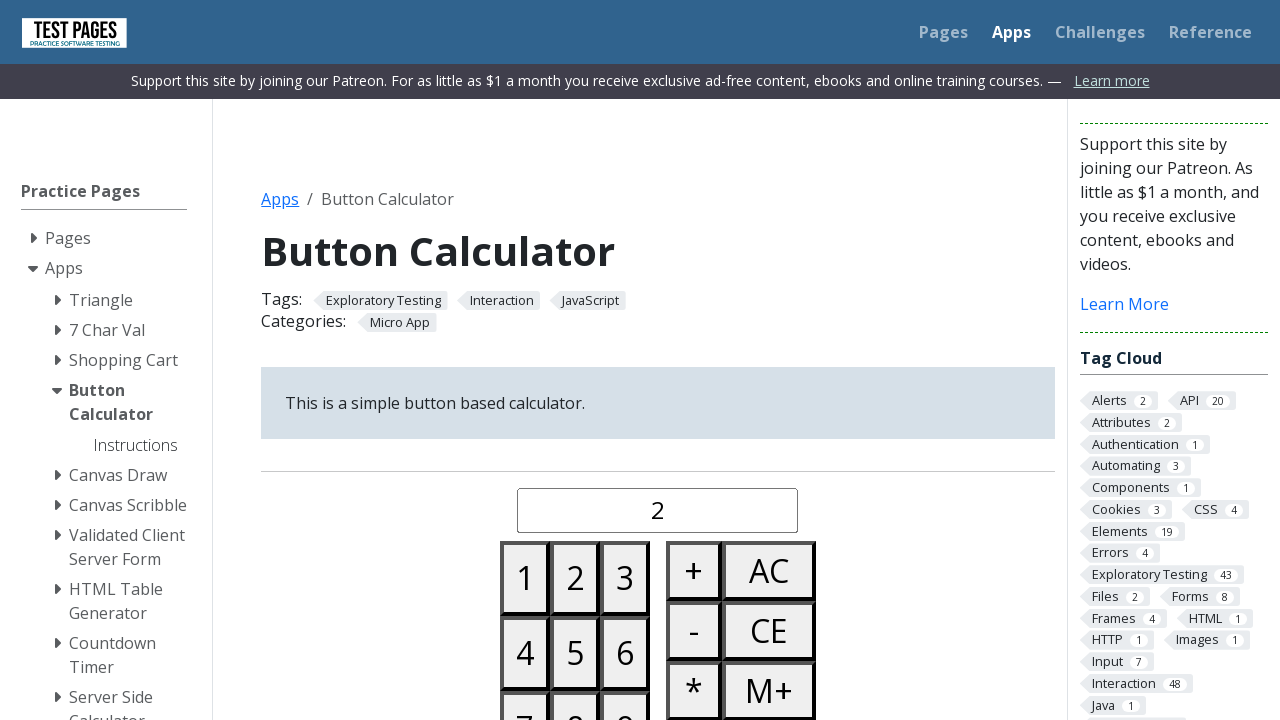

Clicked equals button to calculate result at (694, 360) on #buttonequals
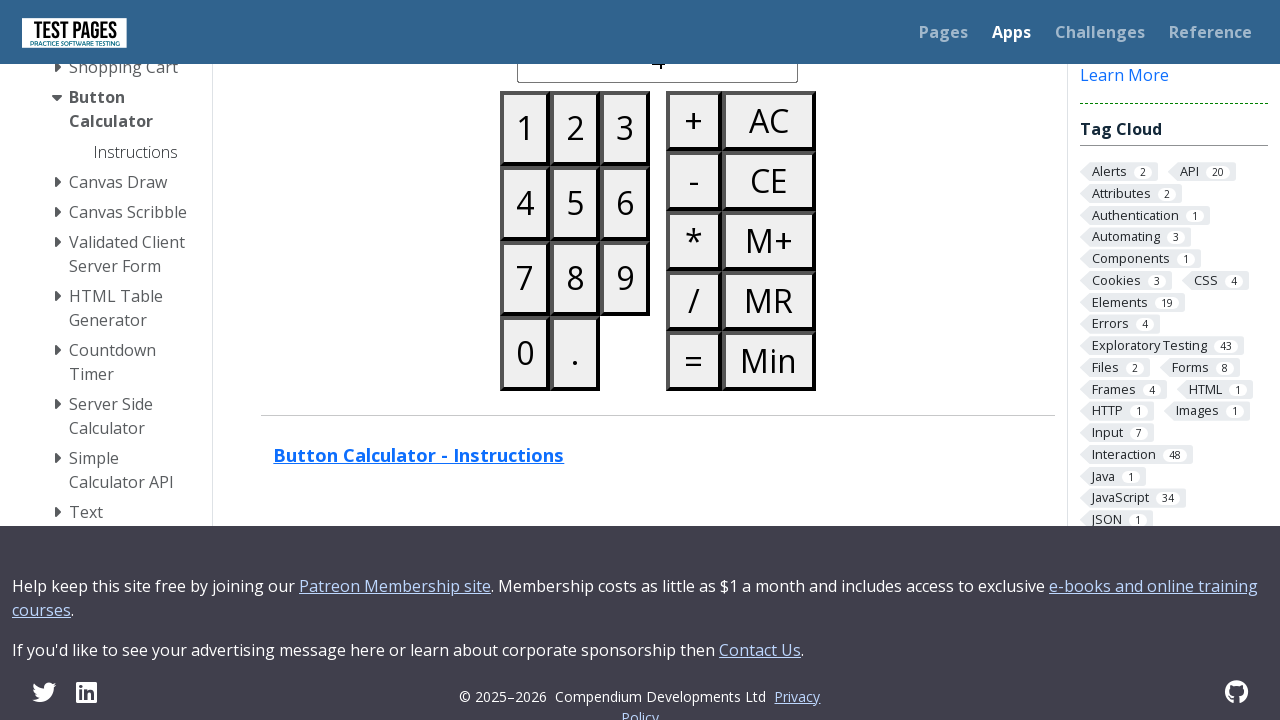

Verified calculator result equals 4
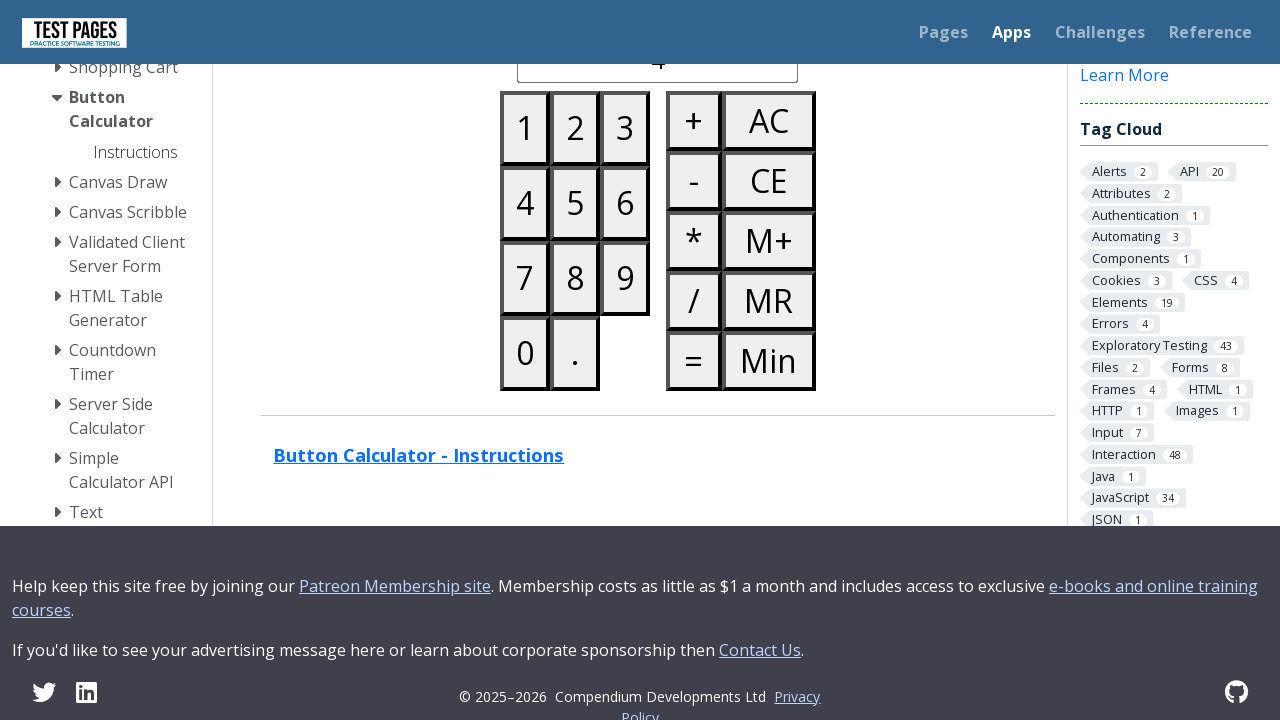

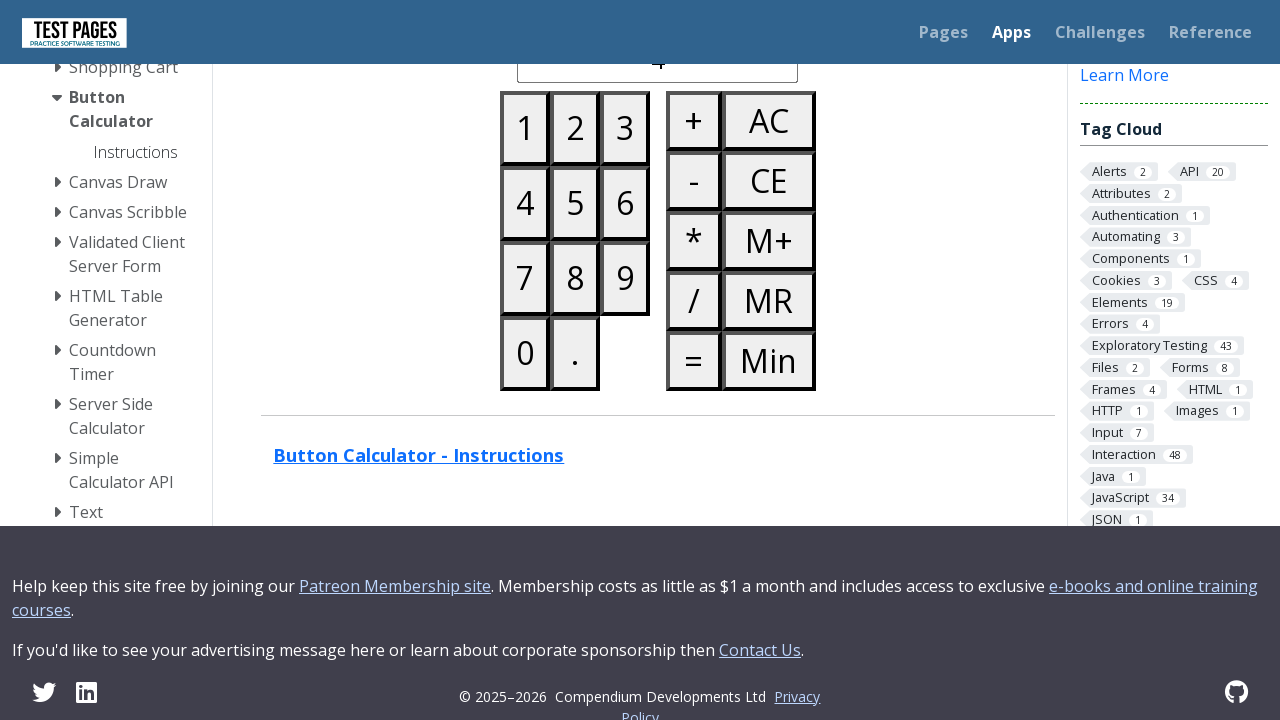